Navigates to Tesla's new Model Y inventory page filtered by Long Range AWD trim and sorted by lowest price, and waits for the page to fully load.

Starting URL: https://www.tesla.com/inventory/new/my?TRIM=LRAWD&arrangeby=plh&zip=14534&range=0

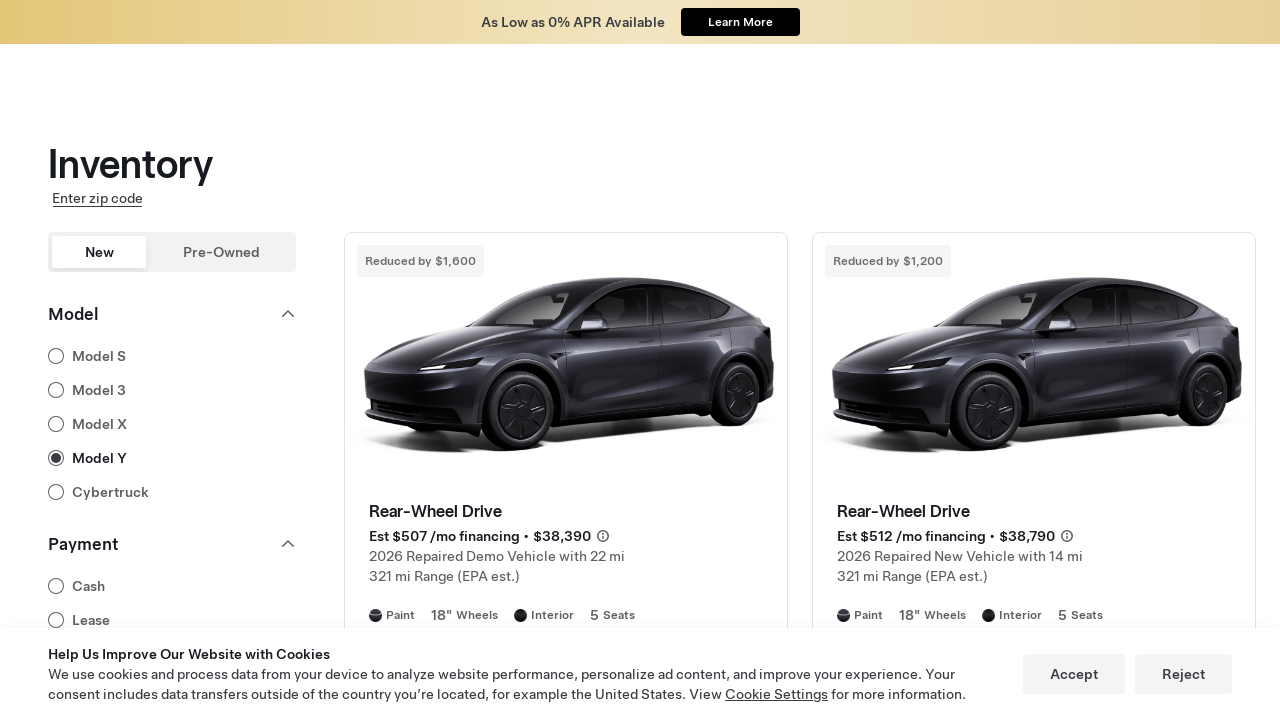

Navigated to Tesla Model Y inventory page filtered by Long Range AWD trim, sorted by lowest price, for zip code 14534
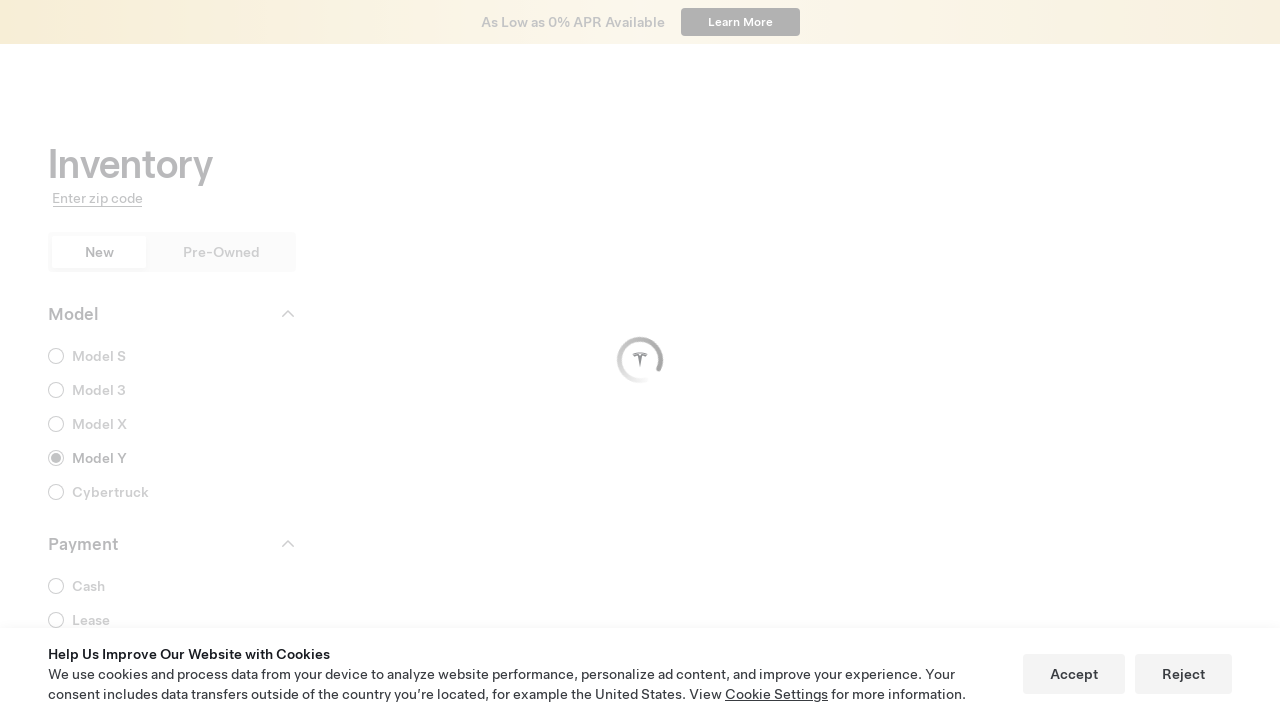

Page reached network idle state - content fully loaded
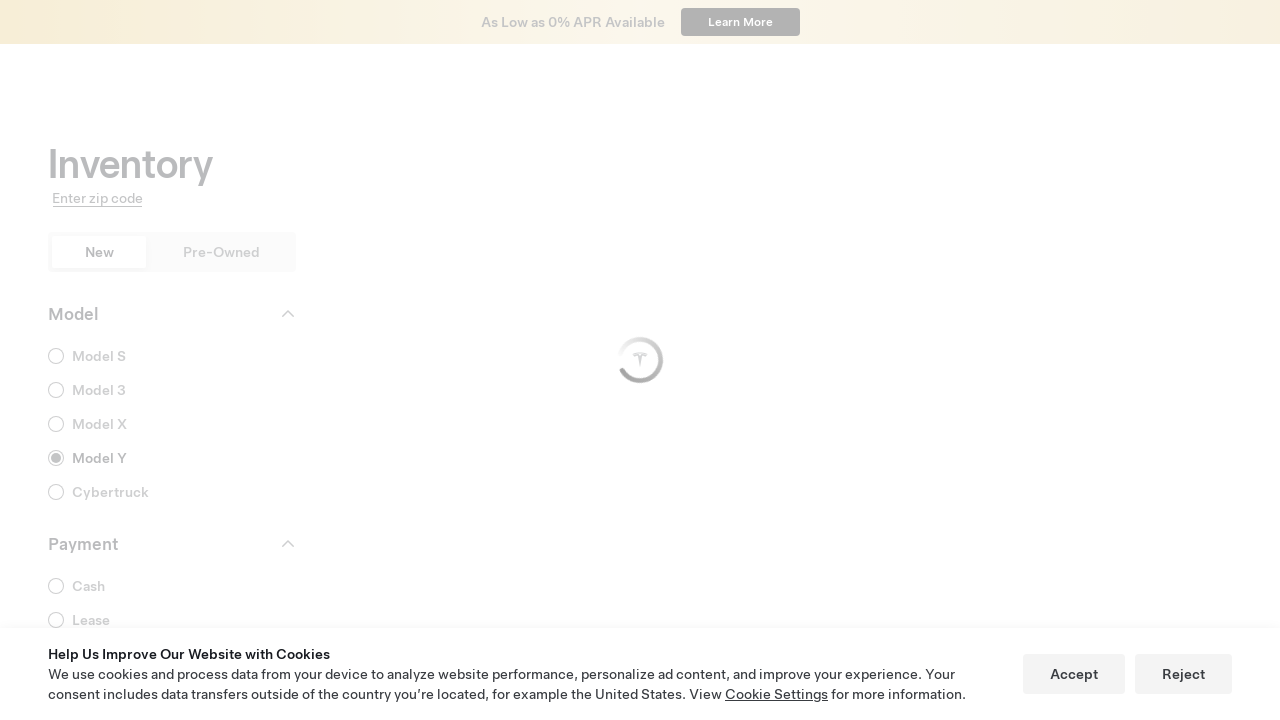

Verified inventory results are displayed on the page
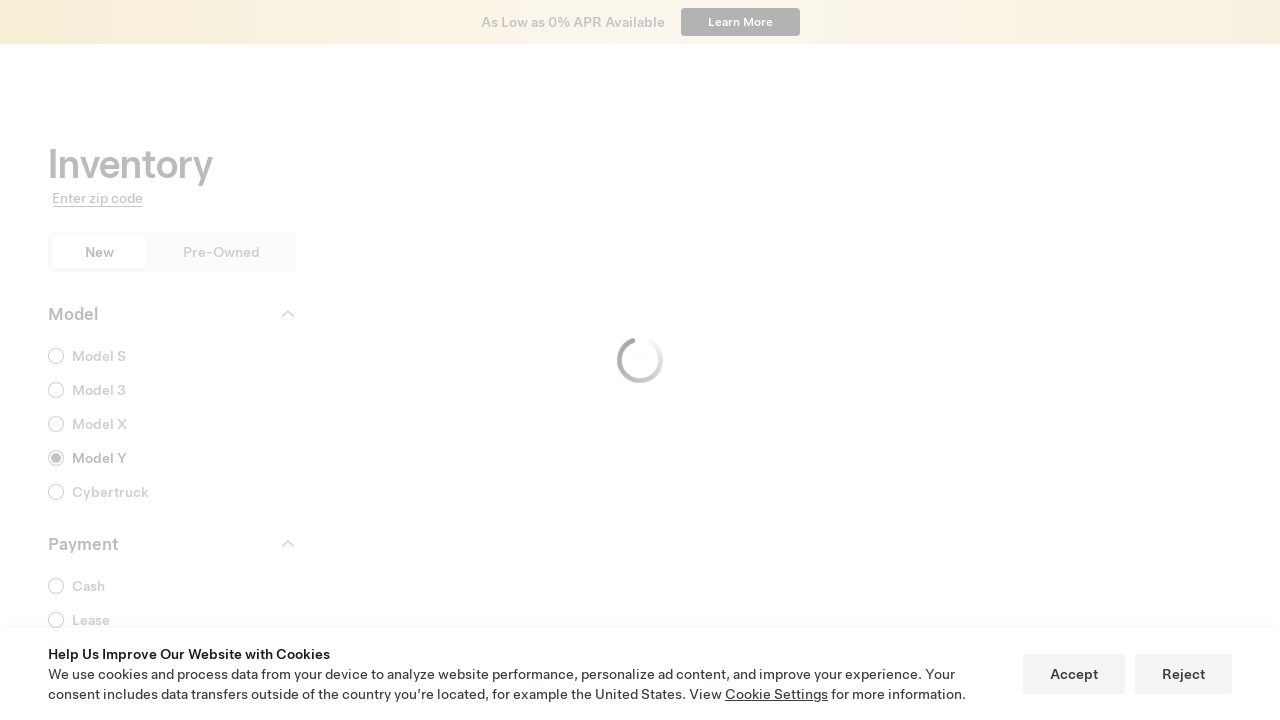

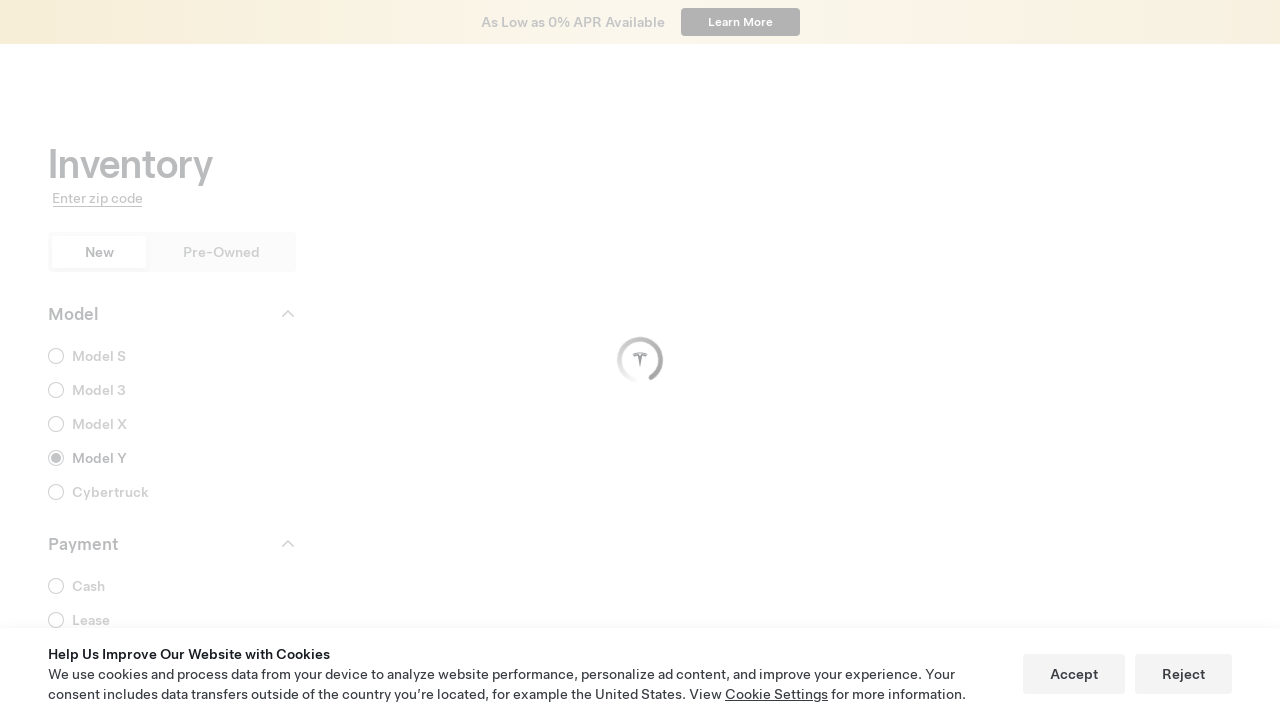